Navigates to a UEditor demo page and injects HTML content into the editor iframe, including a follow header, an image, paragraphs of text, and a QR code section.

Starting URL: https://coderliguoqing.github.io/ueditor-web/dist/#/ueditor

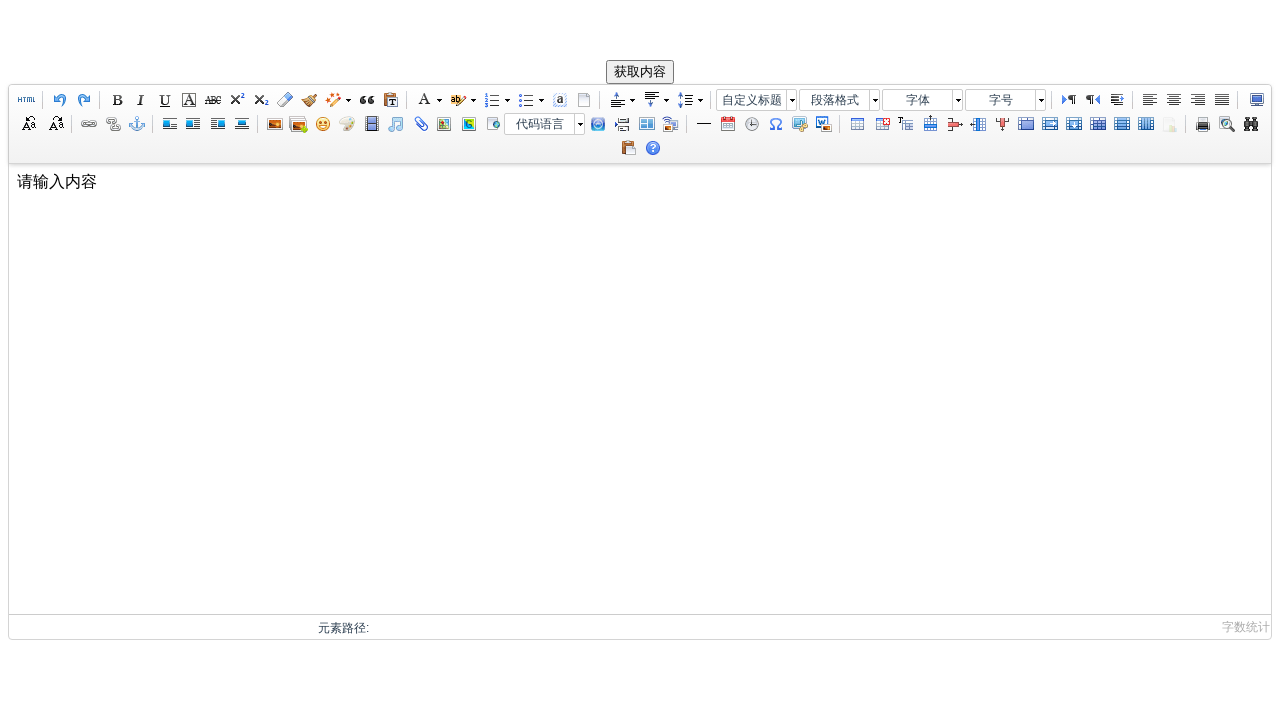

UEditor iframe loaded and selector #ueditor_0 found
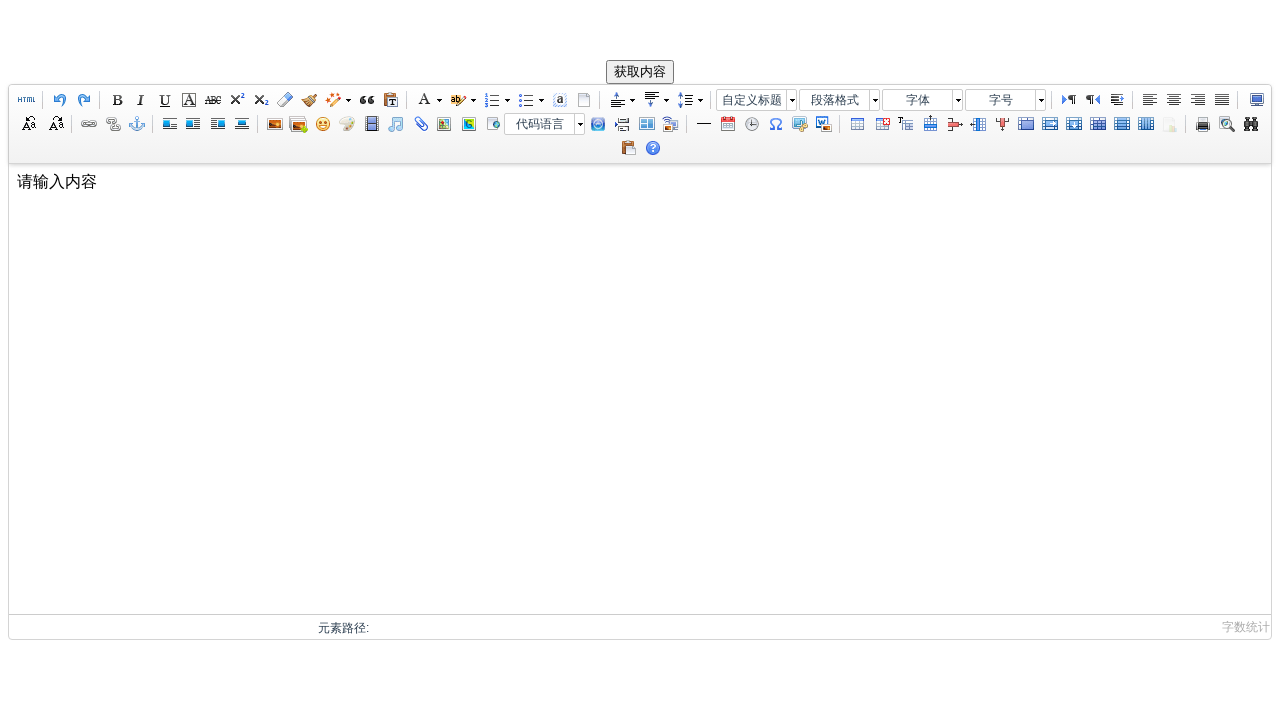

Located UEditor iframe element
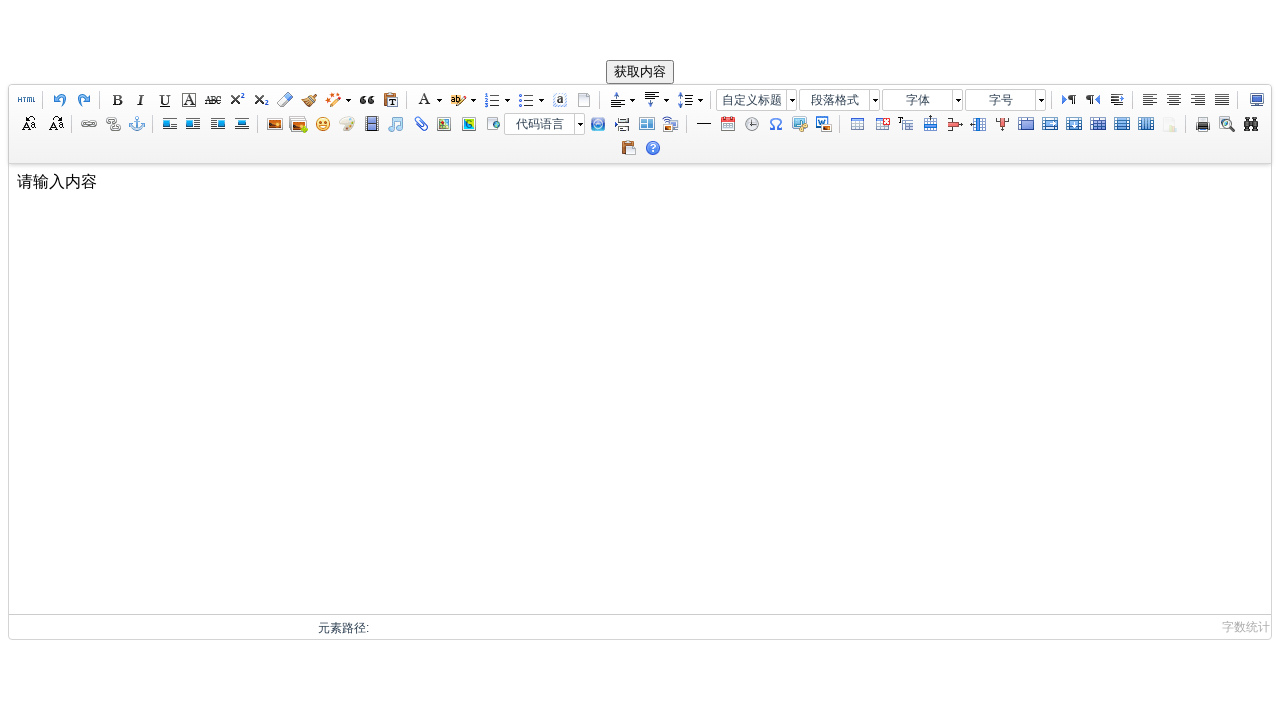

UEditor iframe body element is ready
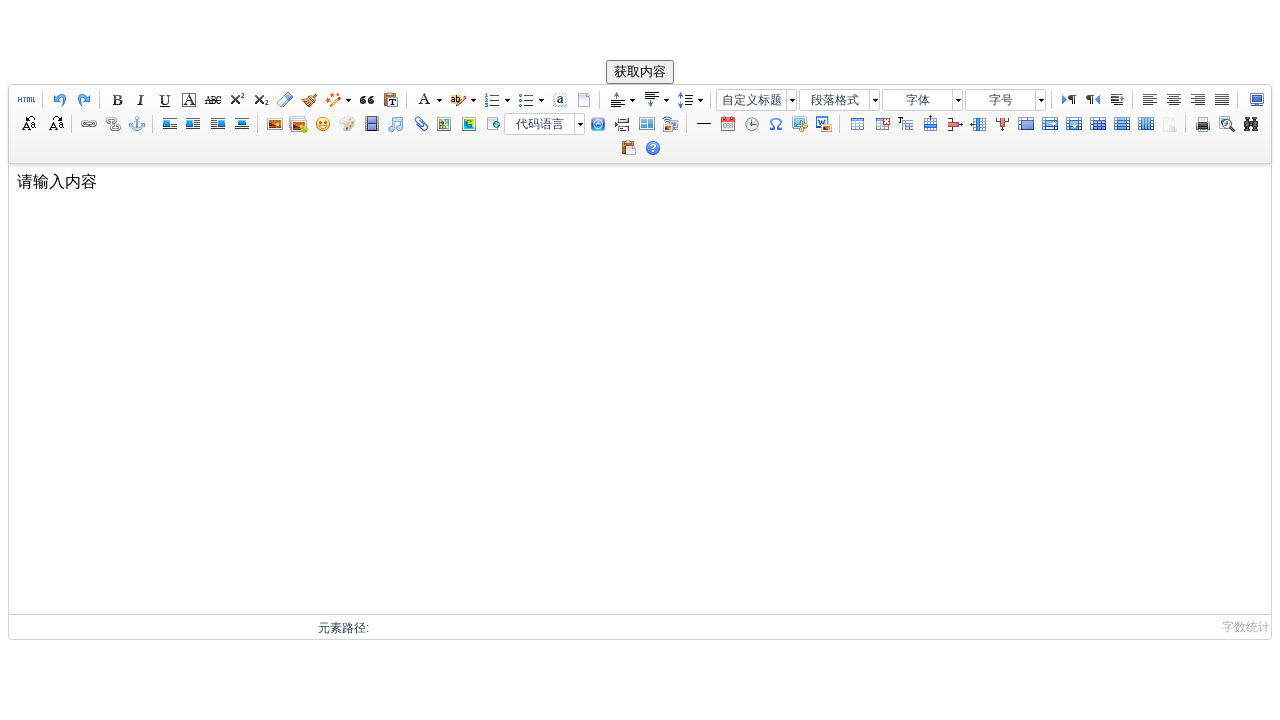

Cleared existing content from UEditor iframe
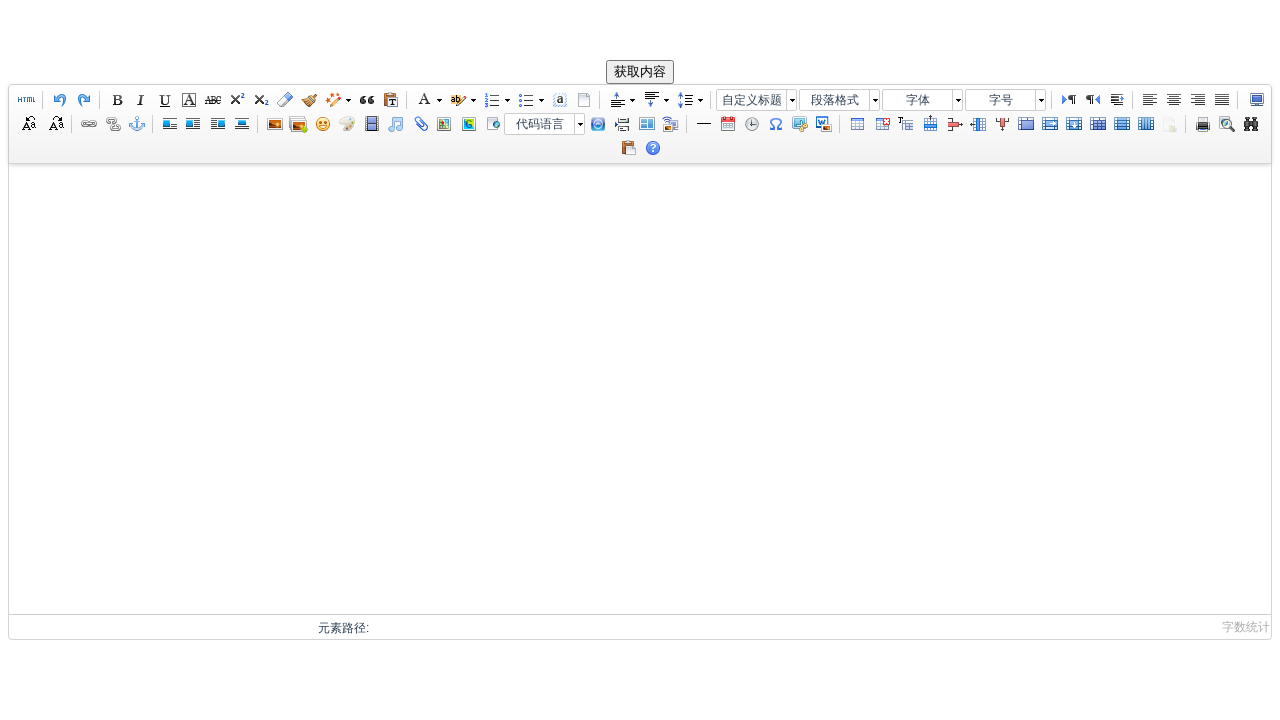

Injected follow header section with styled text into iframe
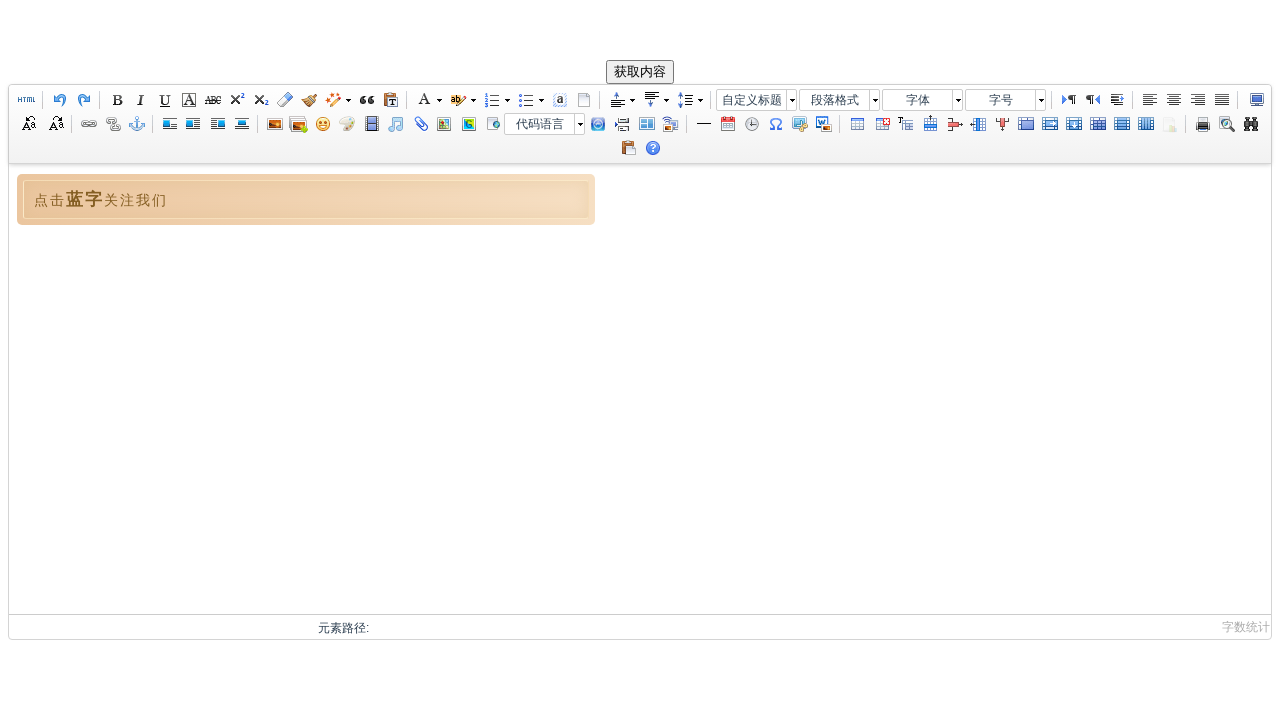

Added blank line after follow header
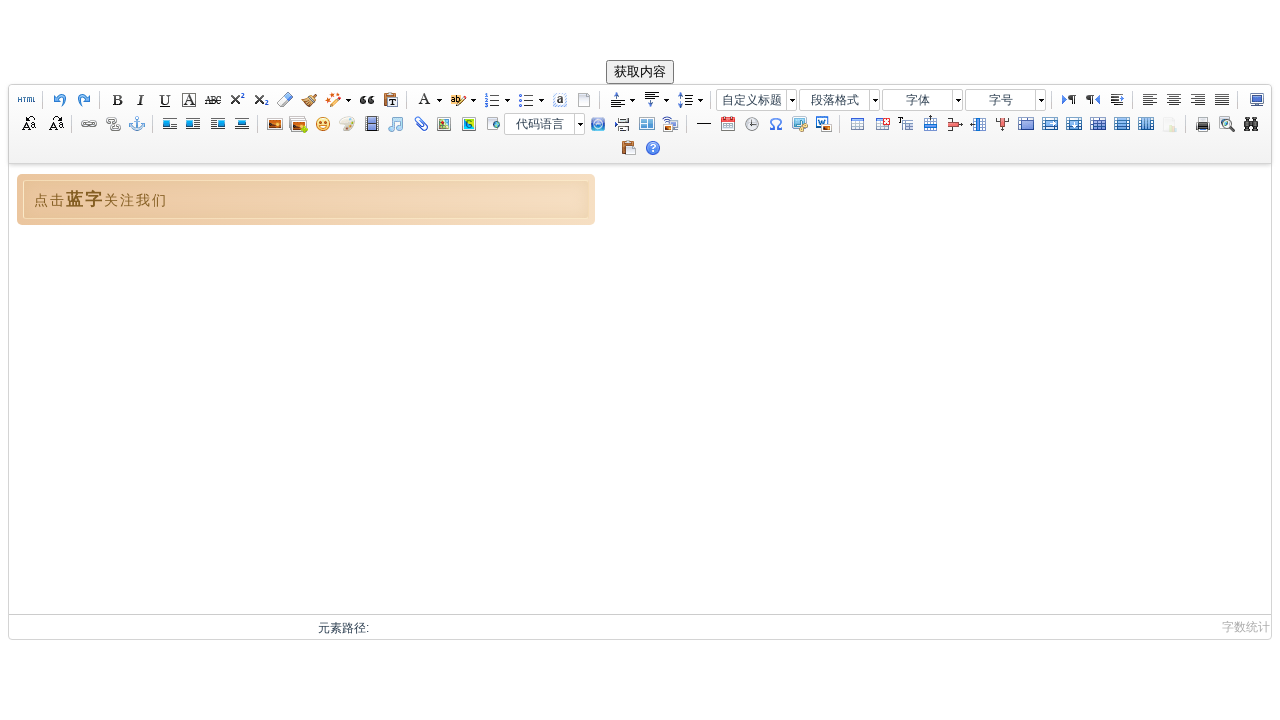

Injected centered image element into iframe
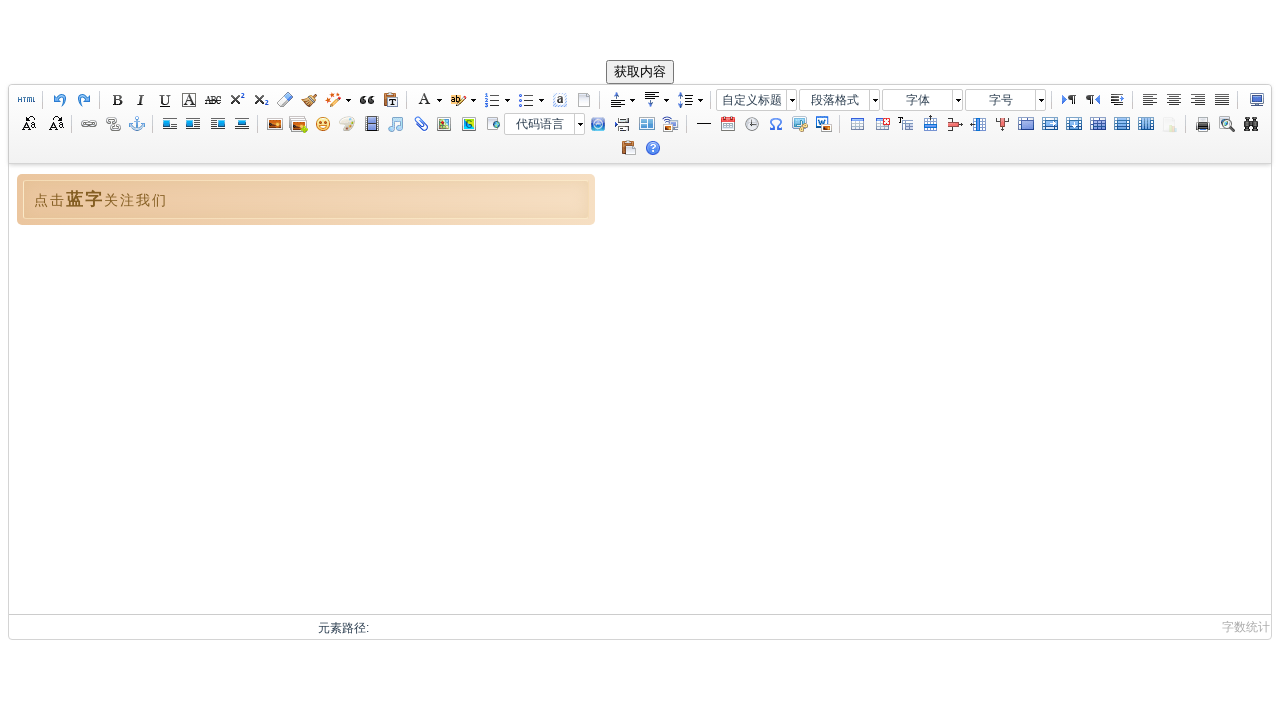

Added blank line before paragraph
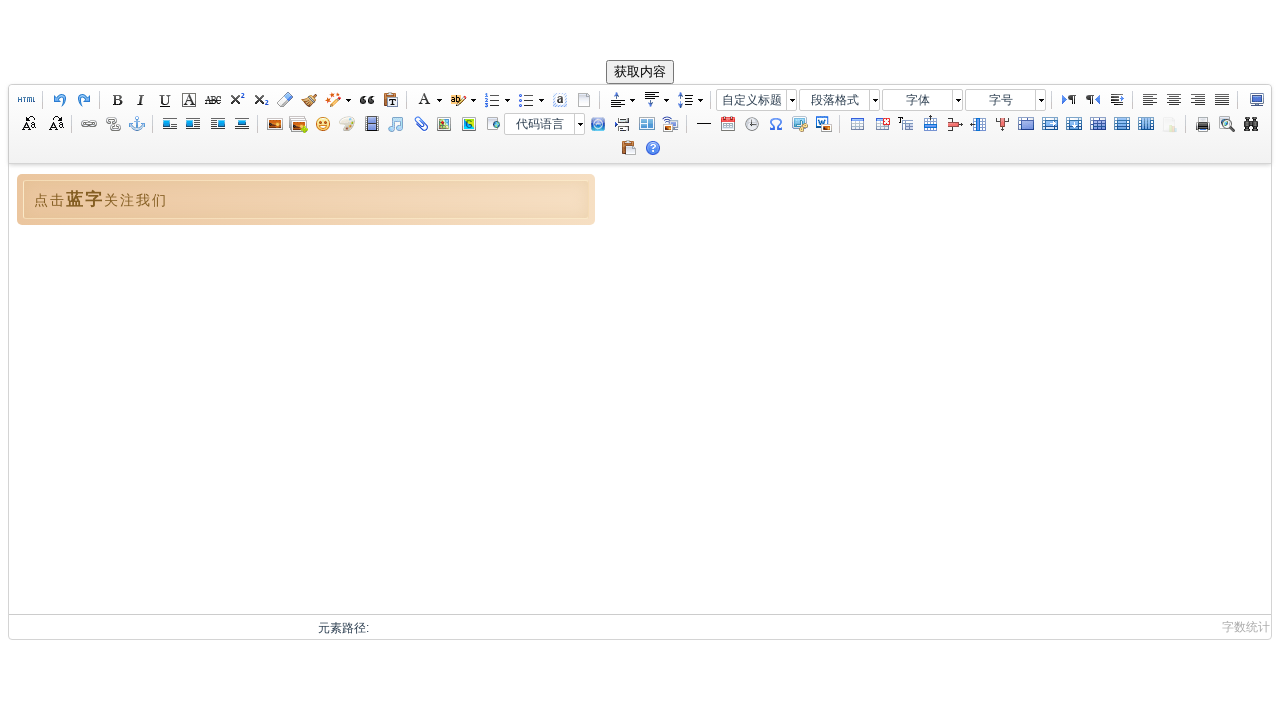

Injected paragraph text: '这里应该有个内容'
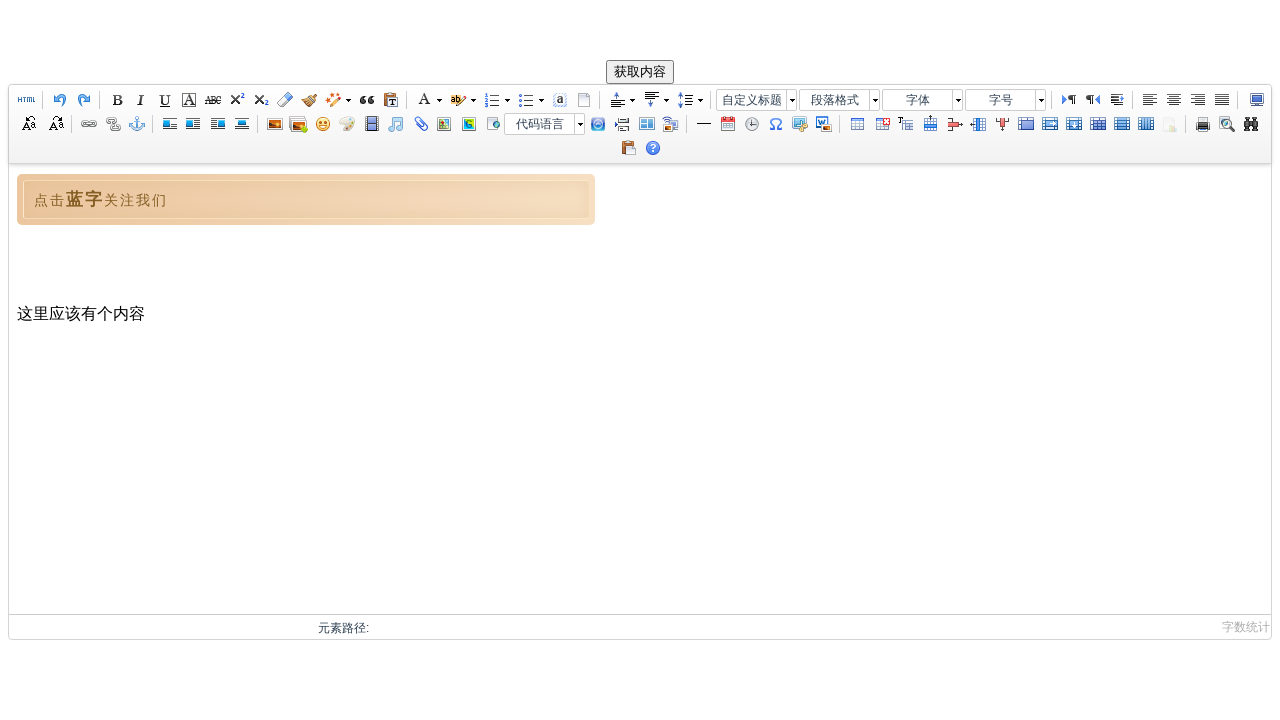

Added blank line before paragraph
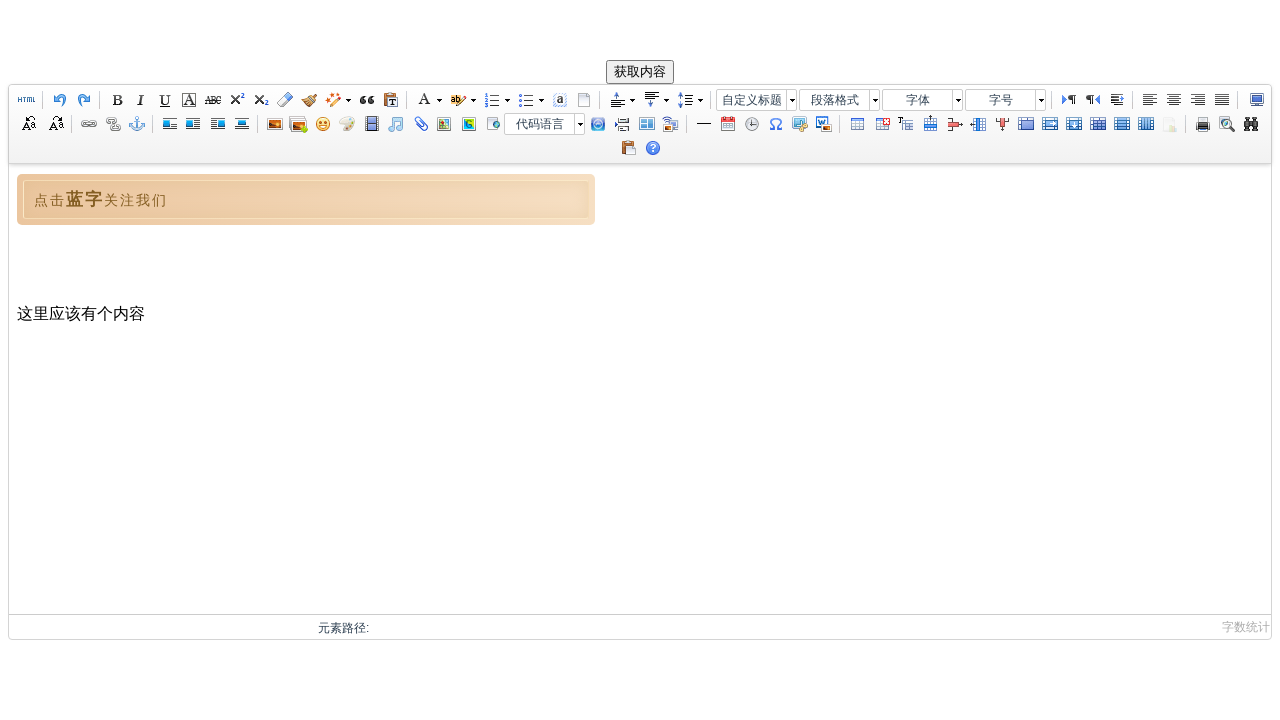

Injected paragraph text: '里面会有一些新闻'
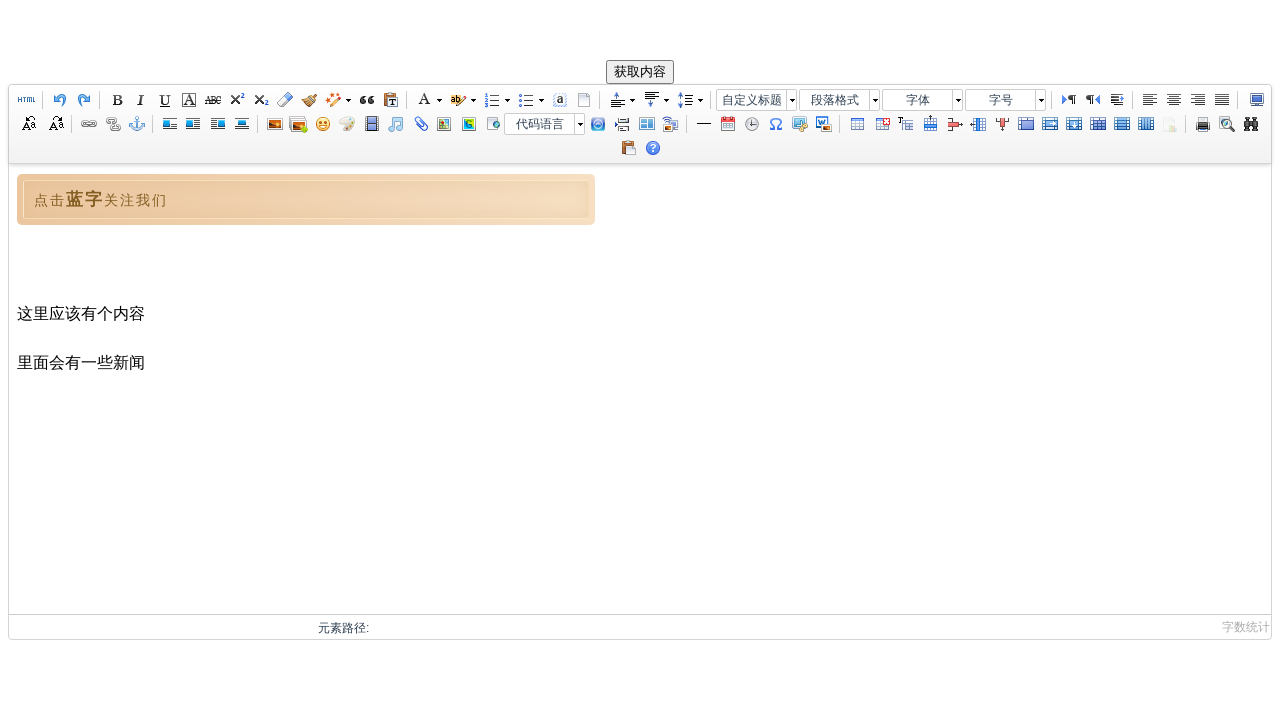

Added final blank line after all content
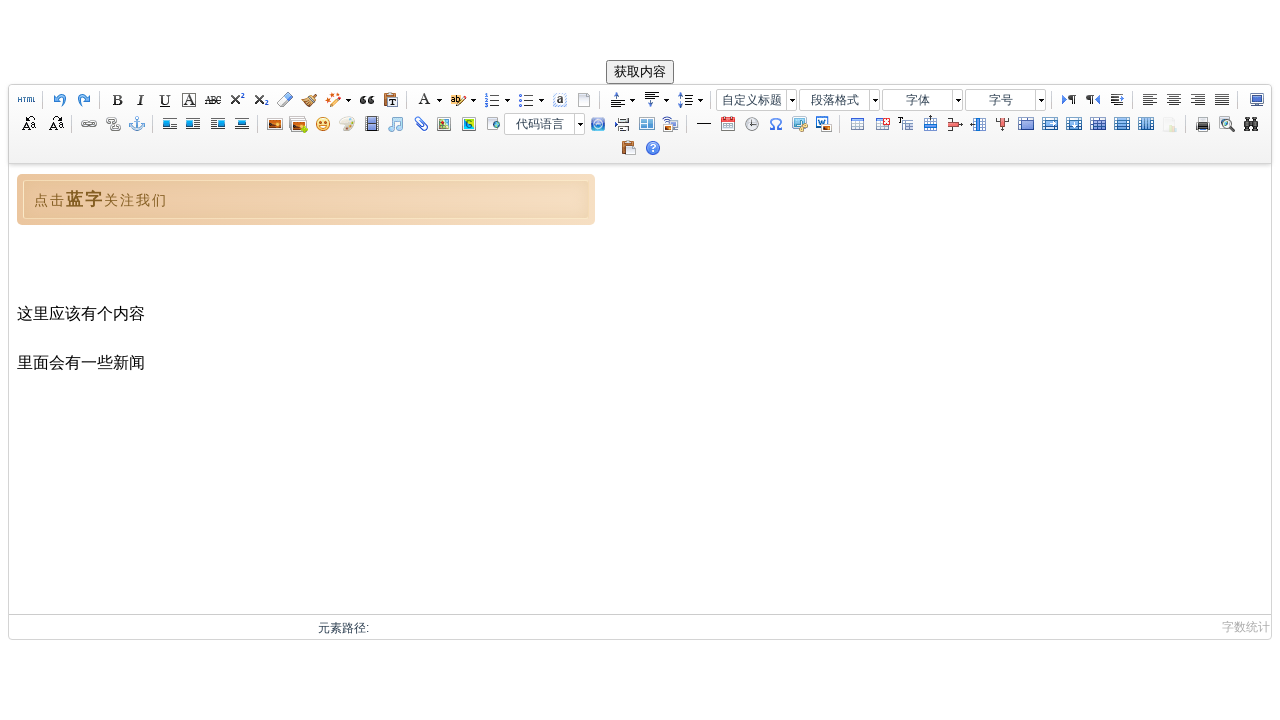

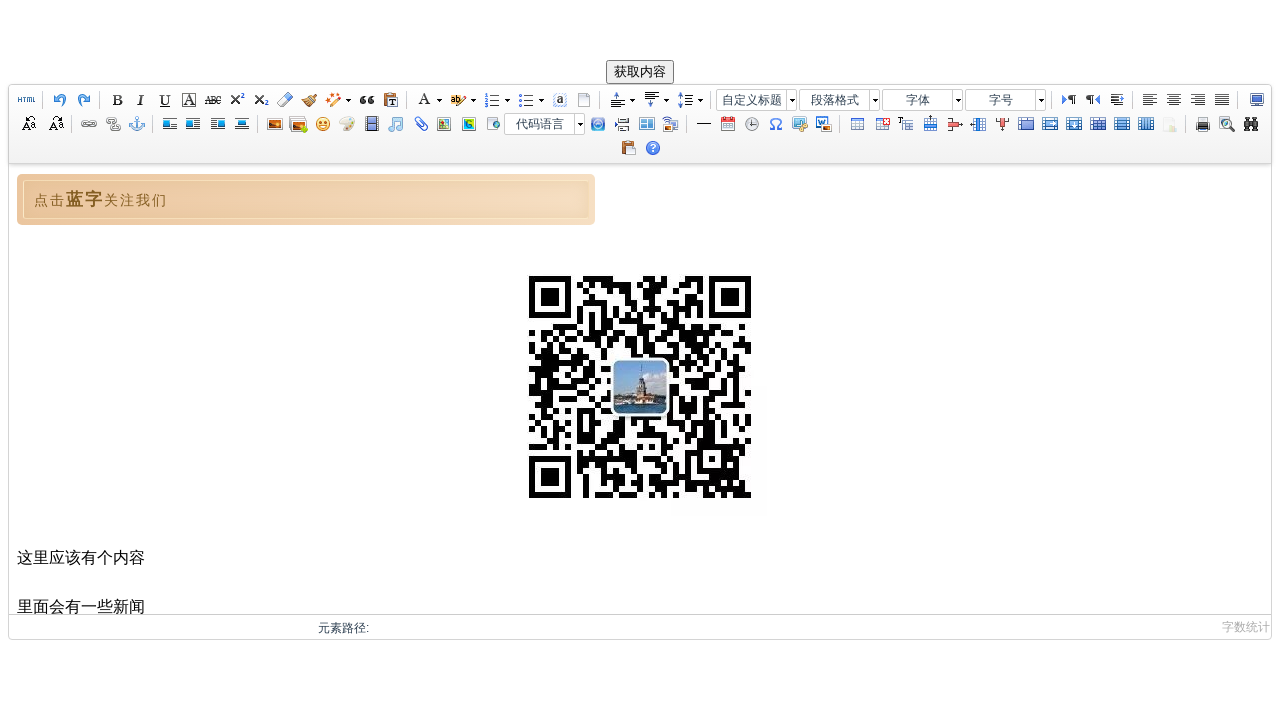